Navigates to an automation practice page and verifies the page loads successfully

Starting URL: https://rahulshettyacademy.com/AutomationPractice/

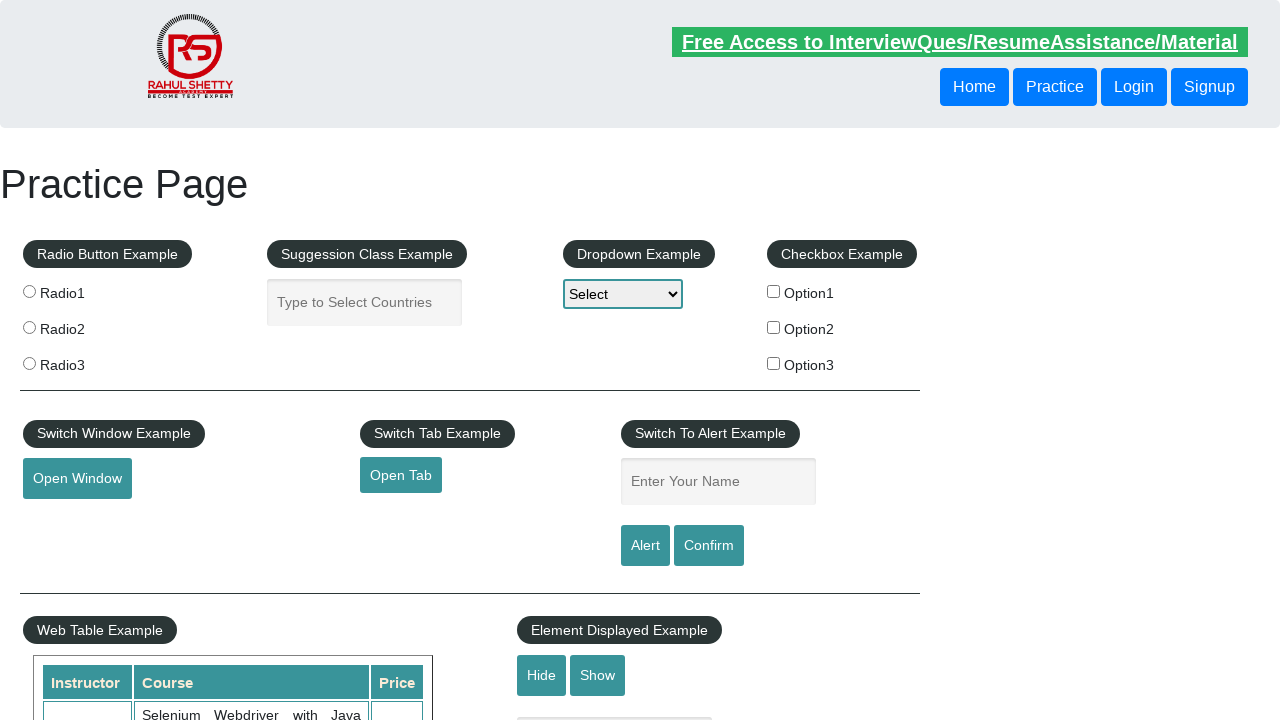

Waited for page to reach networkidle state
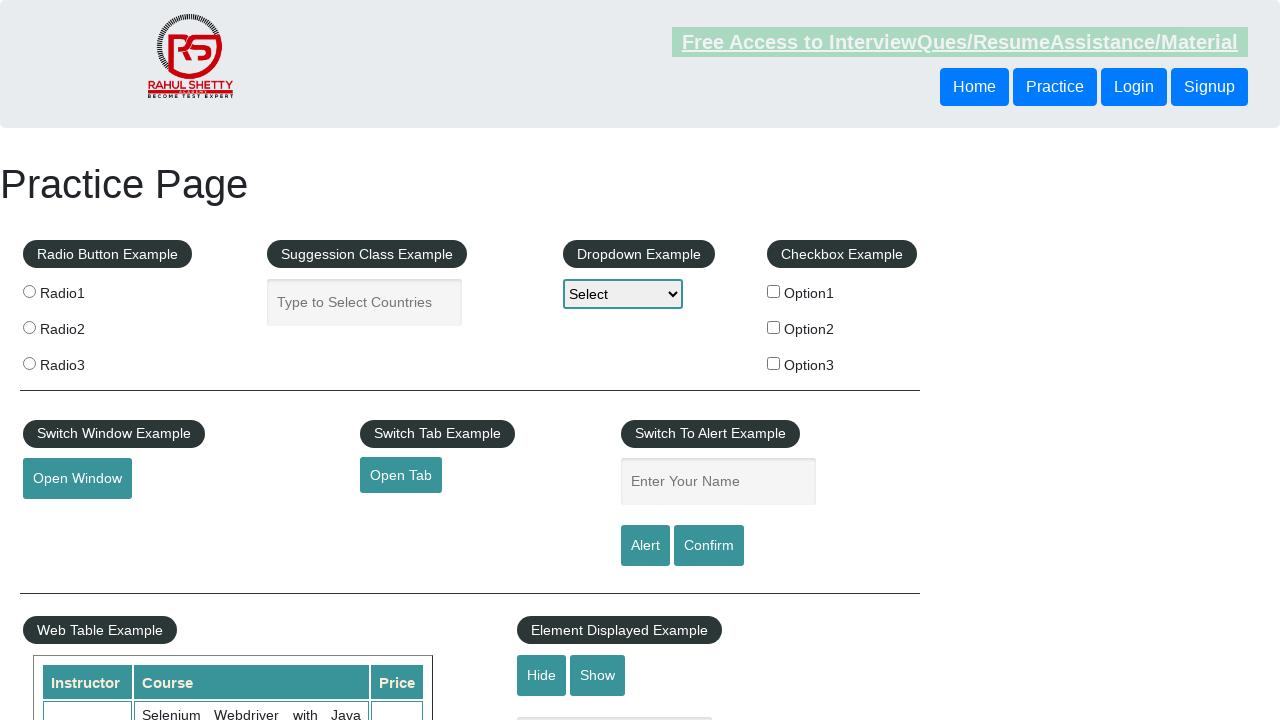

Verified body element is present on automation practice page
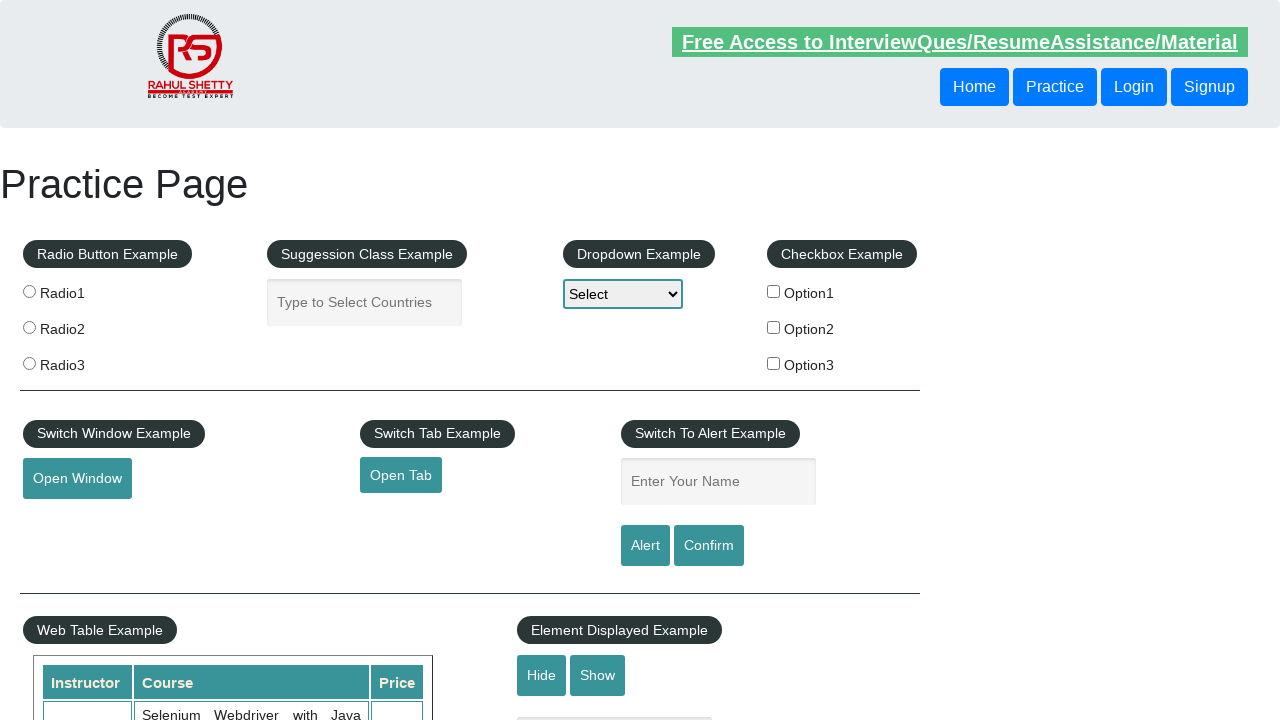

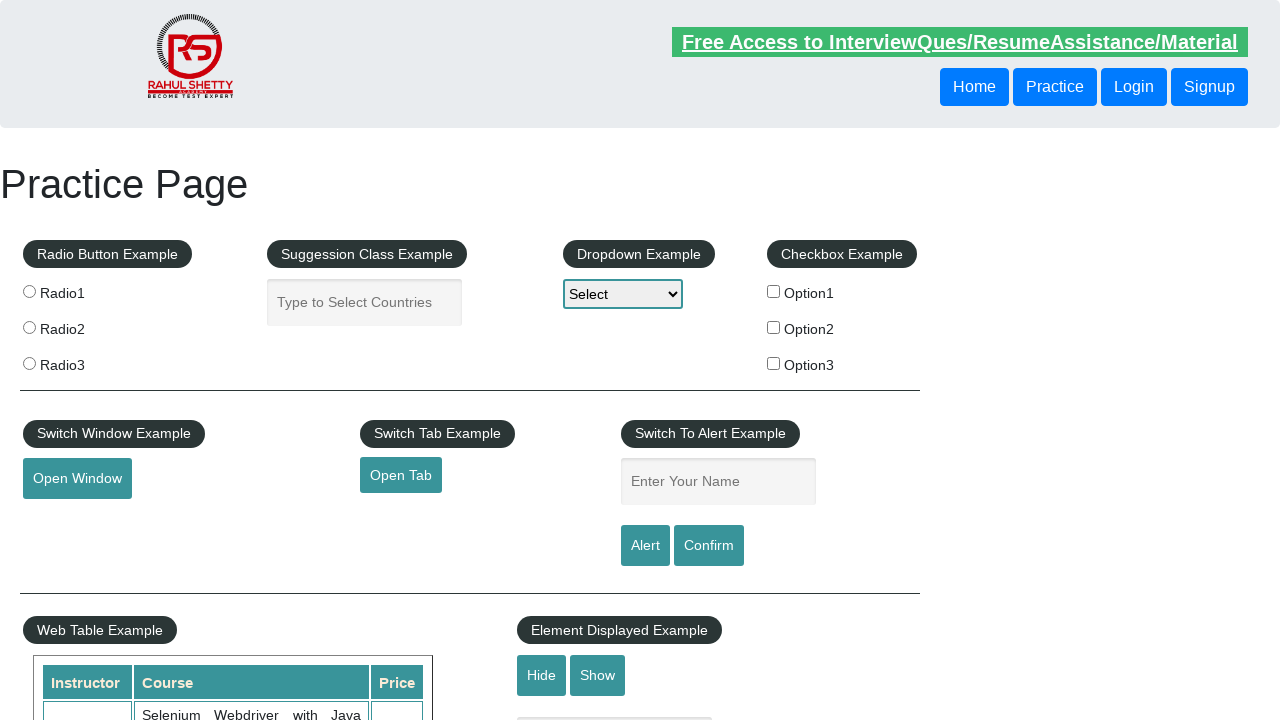